Tests form validation by entering an address with only numbers and verifying that the payment button is disabled.

Starting URL: https://sandbox.grow.link/6f340bc4d18a0bcb559914d970ac2870-MTE4NjI

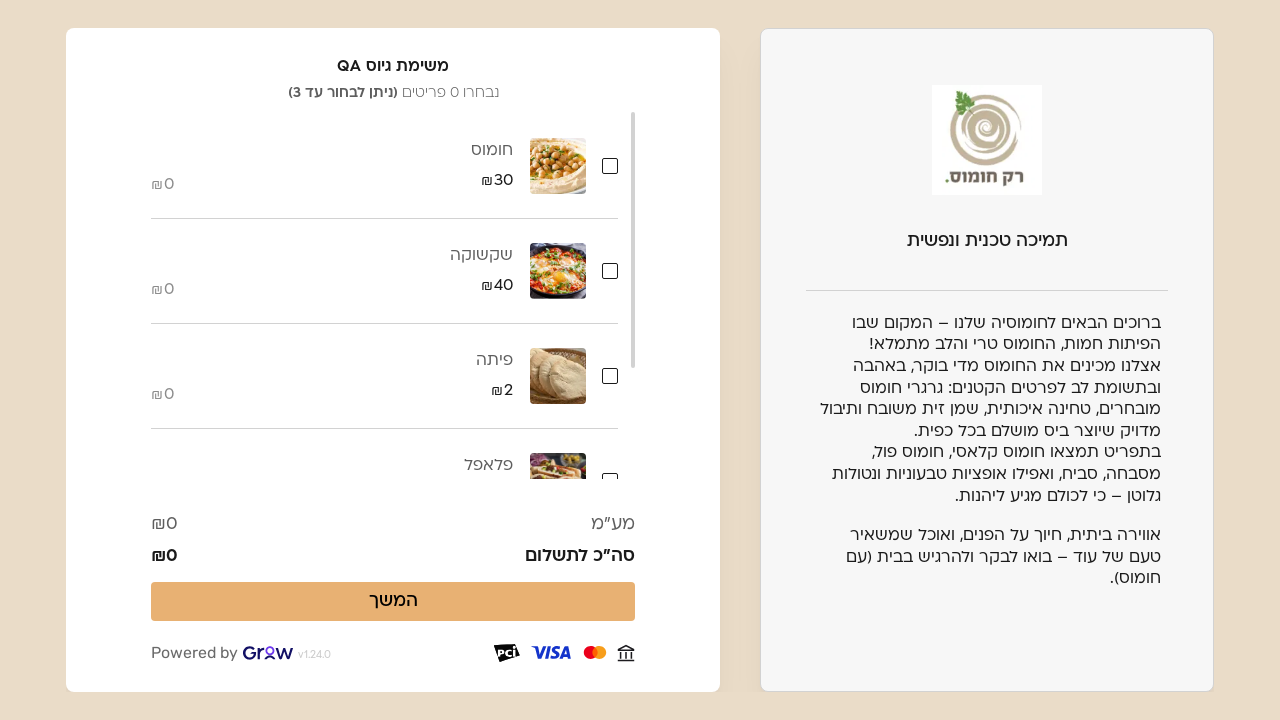

Waited for page to load (networkidle)
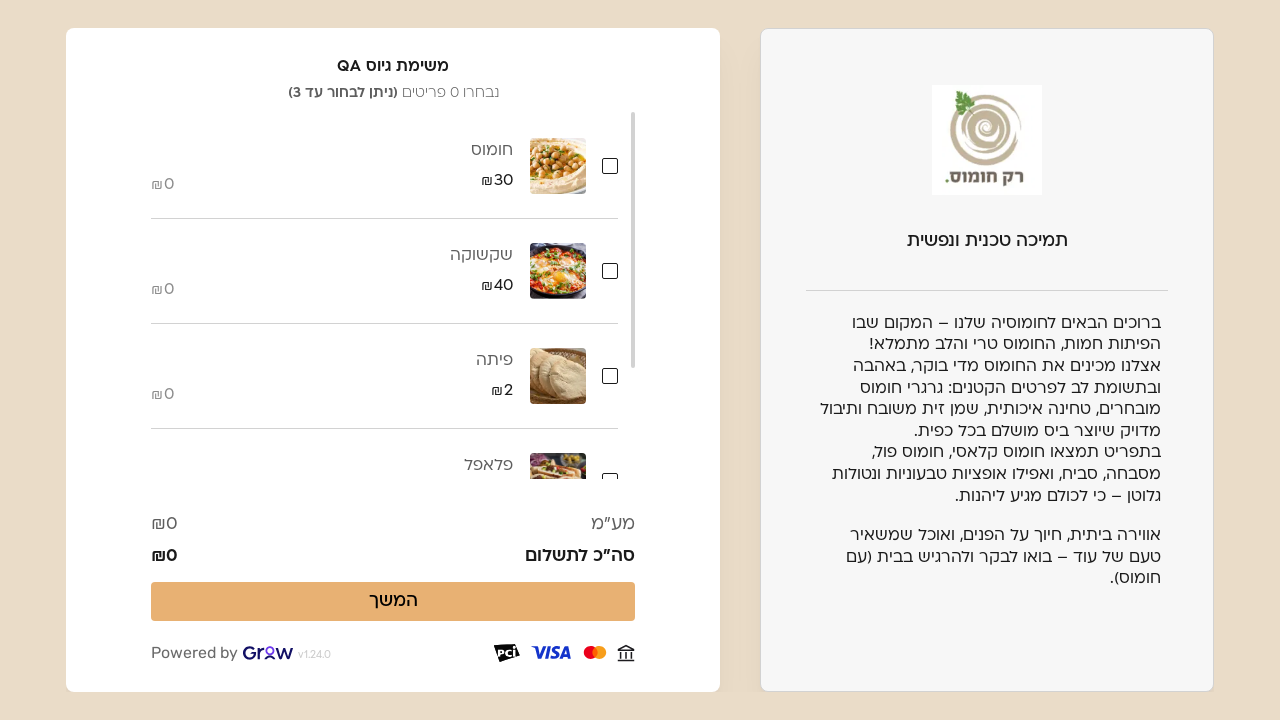

Selected hummus product (30 shekels) at (612, 166) on input[aria-label='חומוס 30 שקלים']
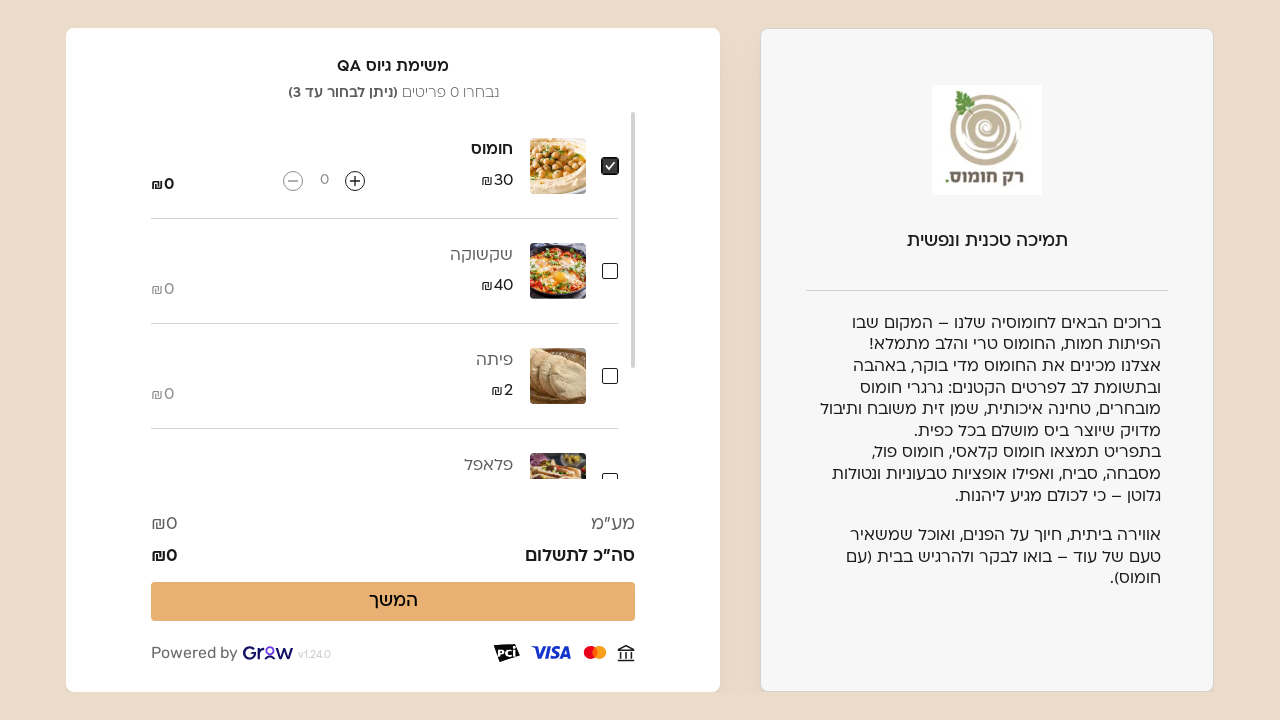

Increased quantity for hummus at (355, 181) on button[aria-label='להוספת כמות למוצר חומוס']
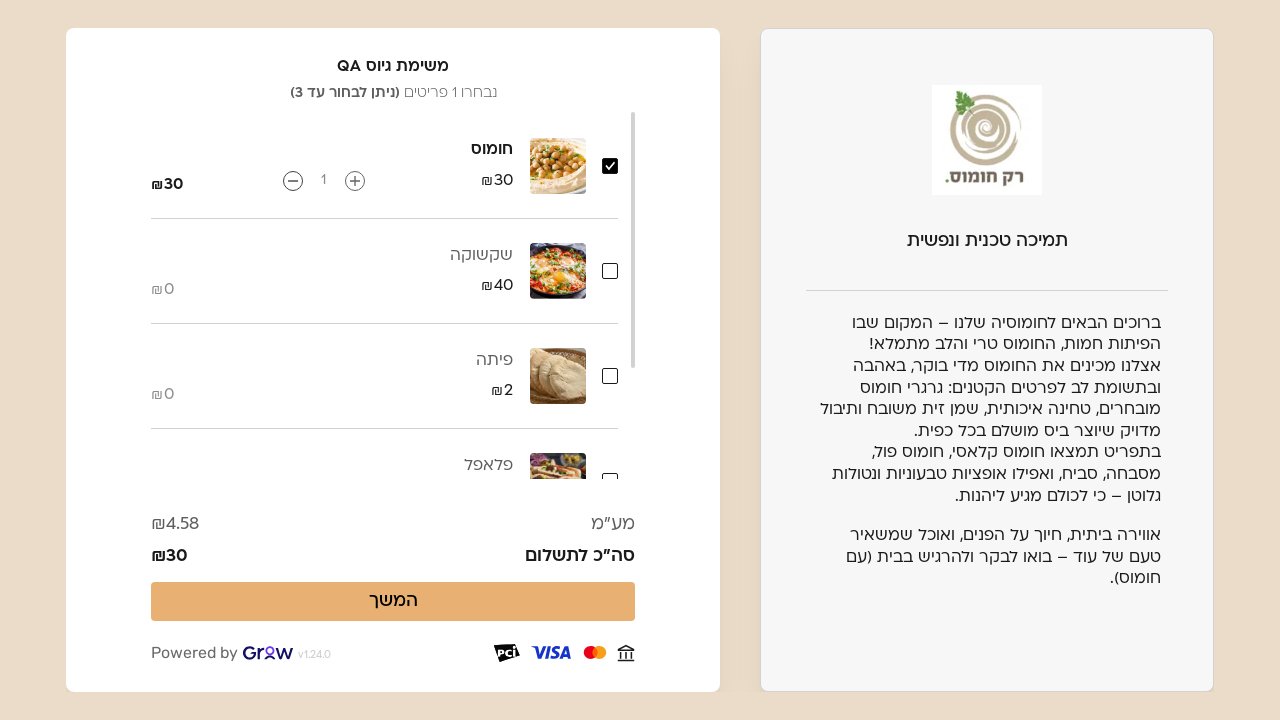

Selected shakshuka product (40 shekels) at (612, 271) on input[aria-label='שקשוקה 40 שקלים']
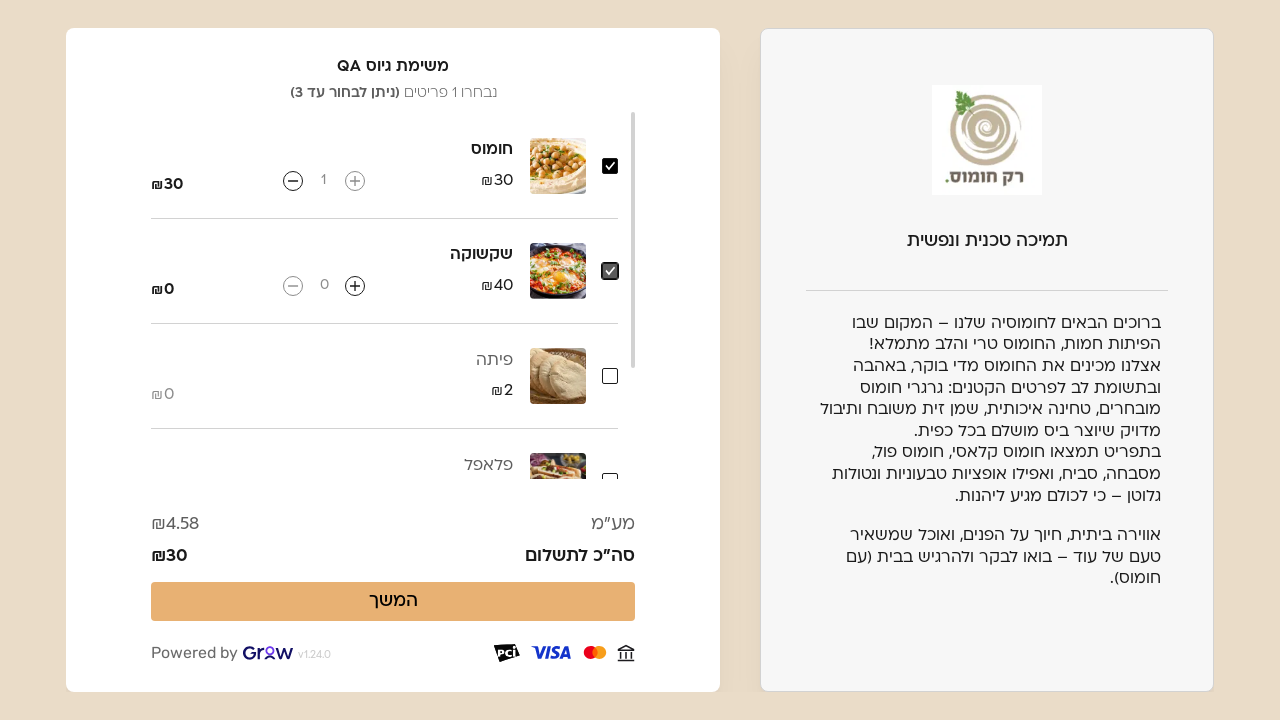

Increased quantity for shakshuka at (355, 286) on button[aria-label='להוספת כמות למוצר שקשוקה']
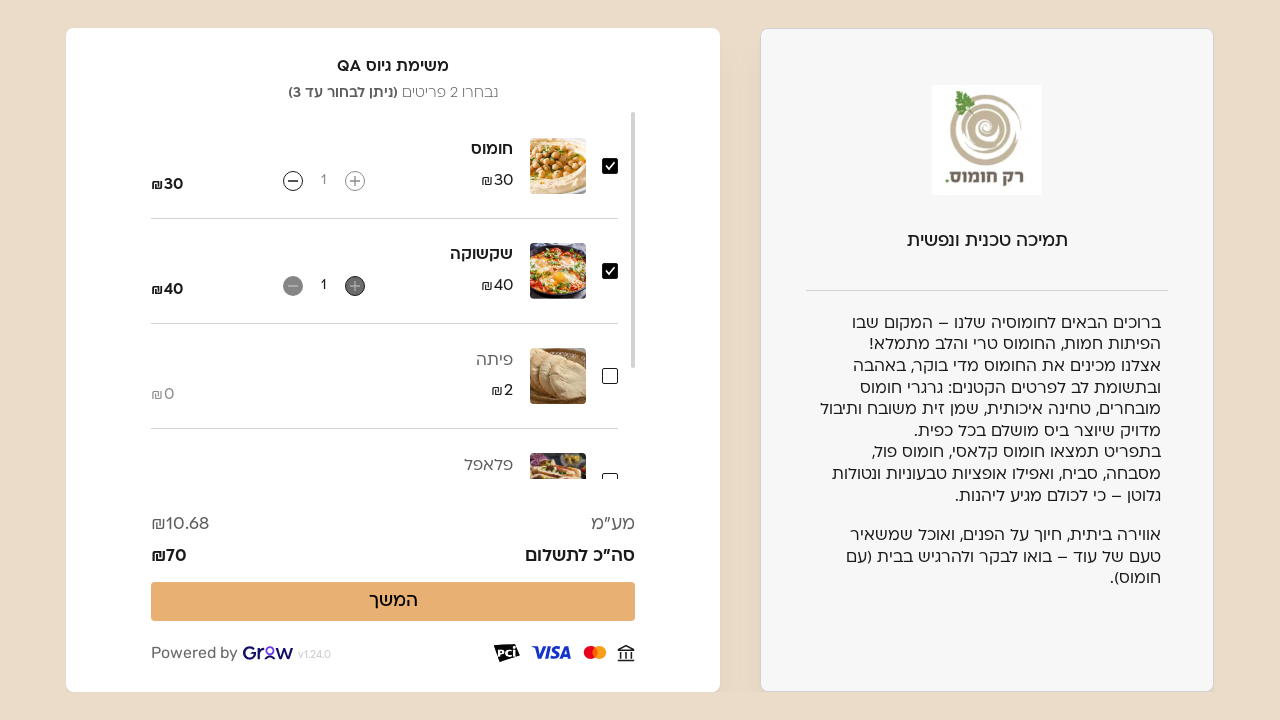

Selected pita product (2 shekels) at (612, 376) on input[aria-label='פיתה 2 שקלים']
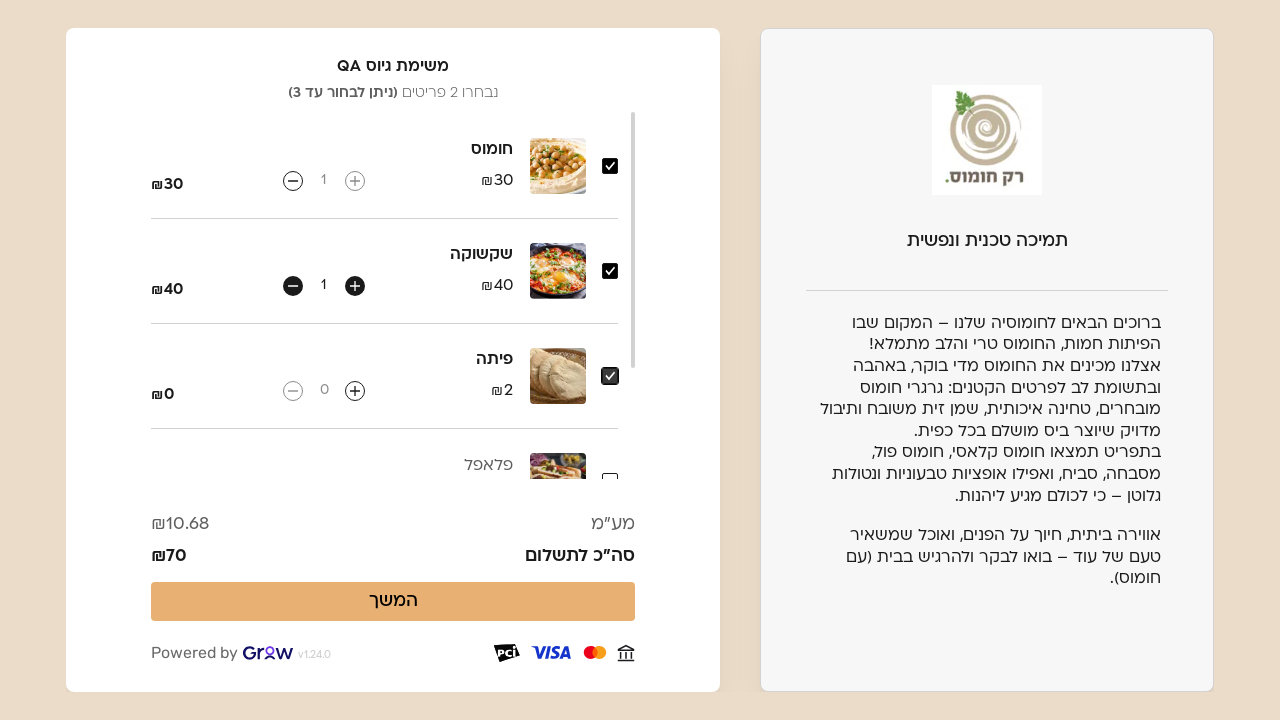

Increased quantity for pita at (355, 391) on button[aria-label='להוספת כמות למוצר פיתה']
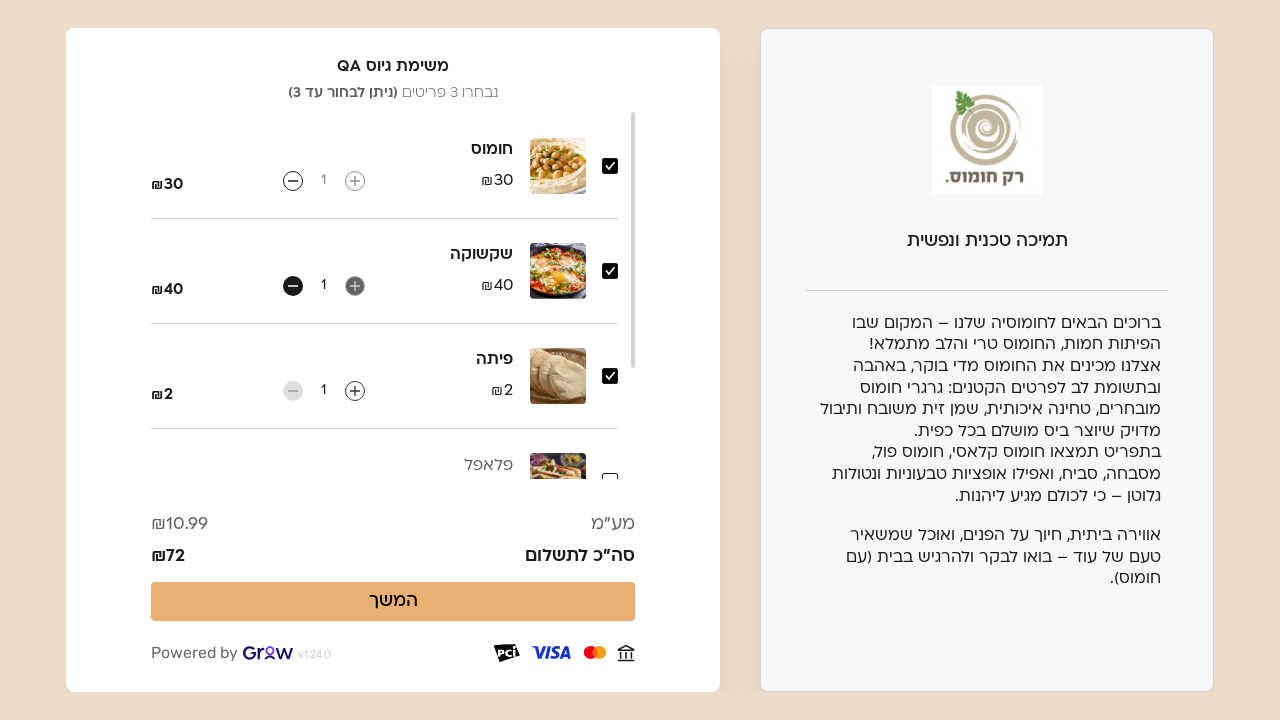

Clicked continue button to navigate to form at (393, 602) on internal:role=button[name="המשך"i]
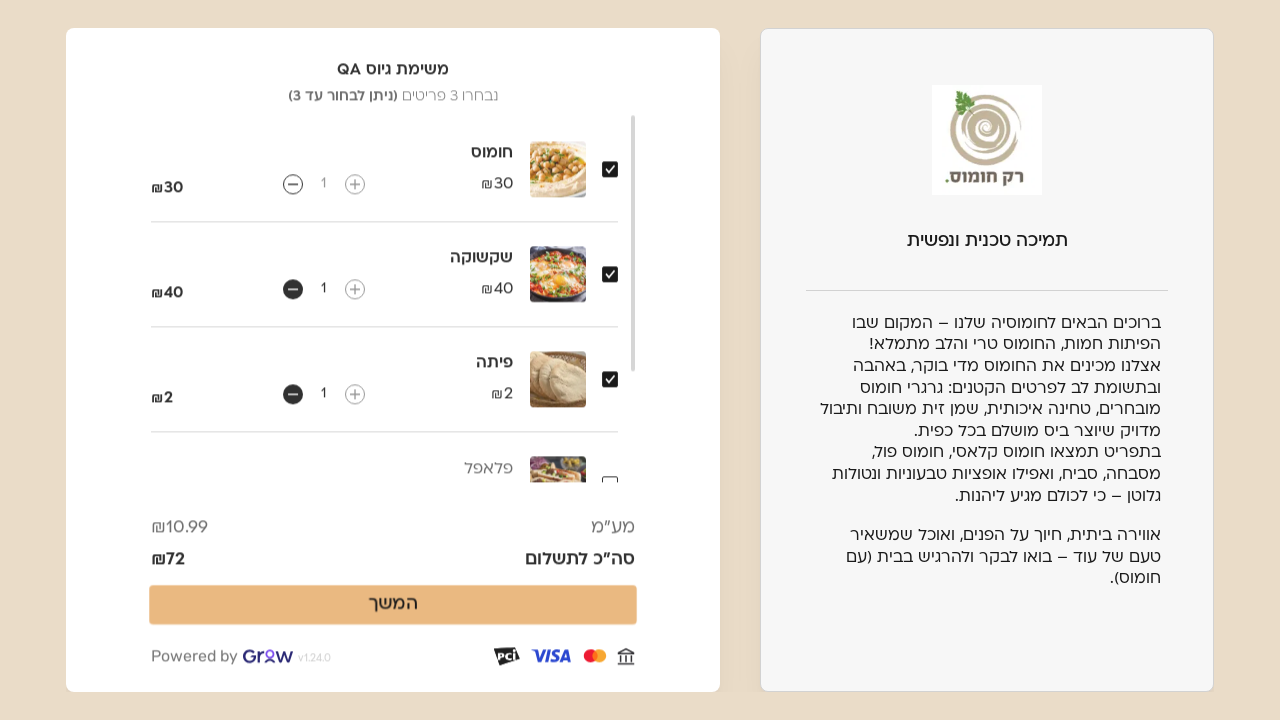

Waited for form page to load (networkidle)
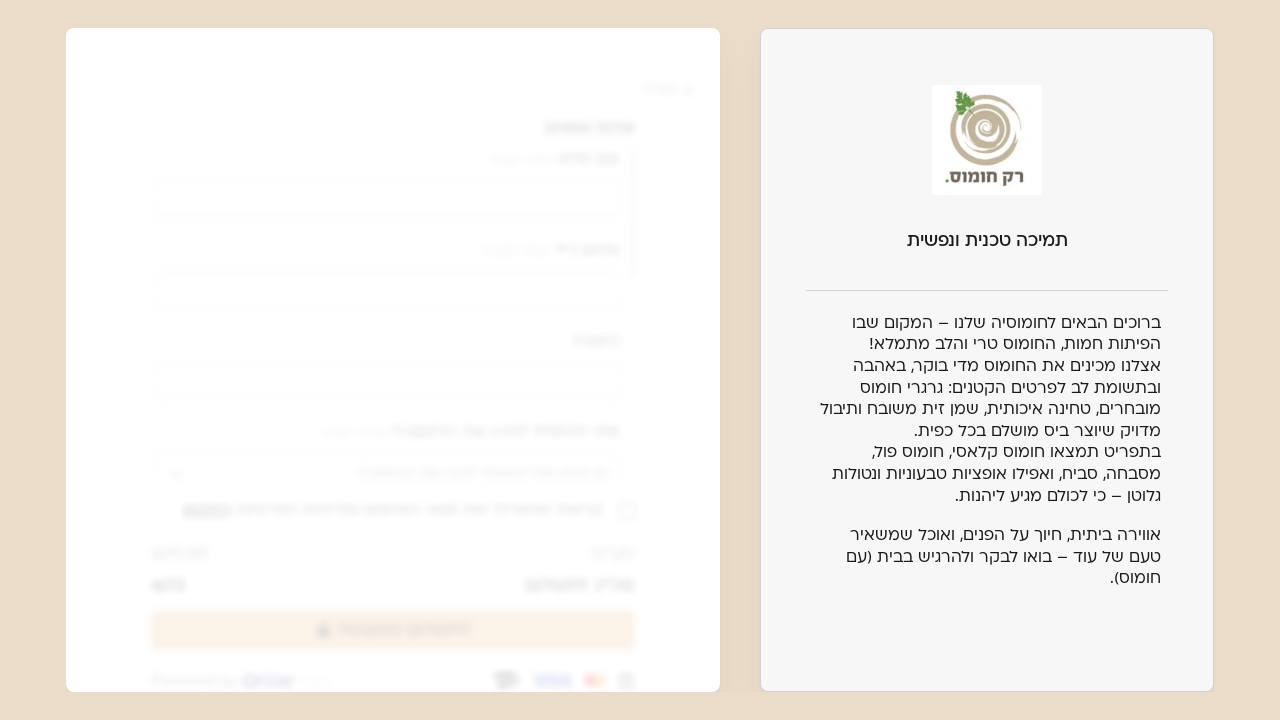

Filled name field with 'יובל יוסף' on input[type='text']:visible >> nth=0
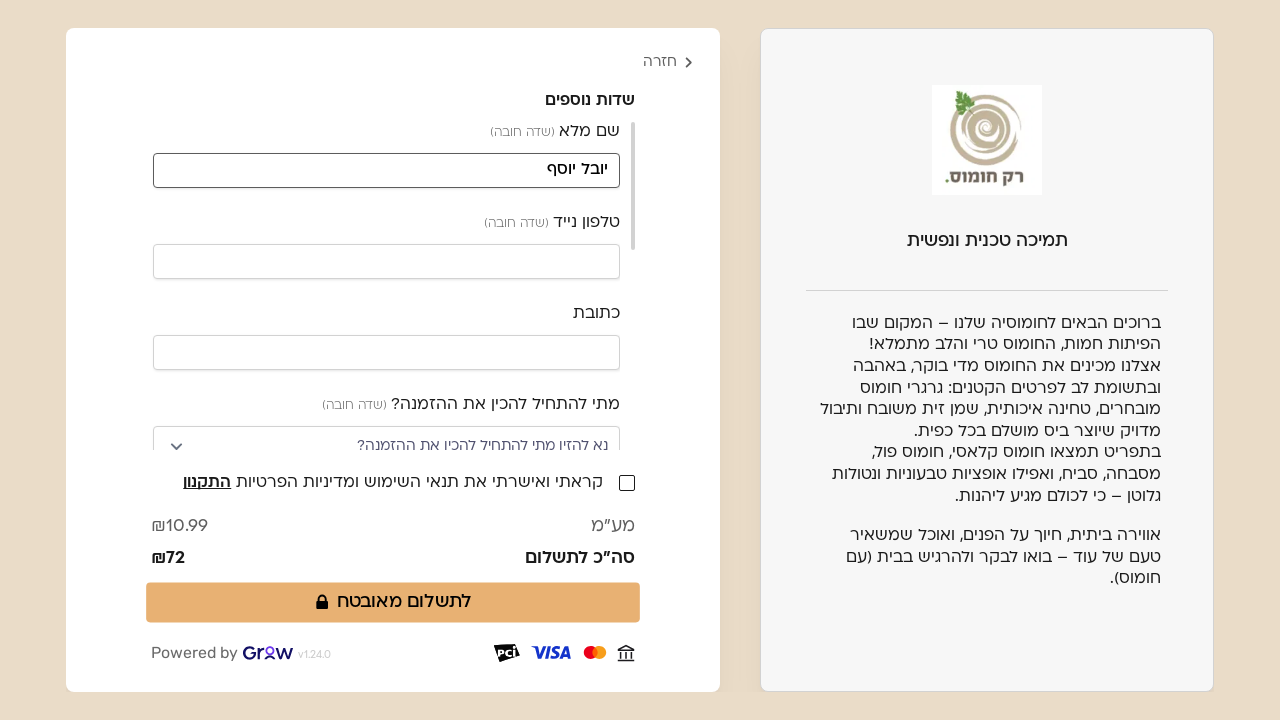

Filled phone field with '0501234567' on input[type='text']:visible >> nth=1
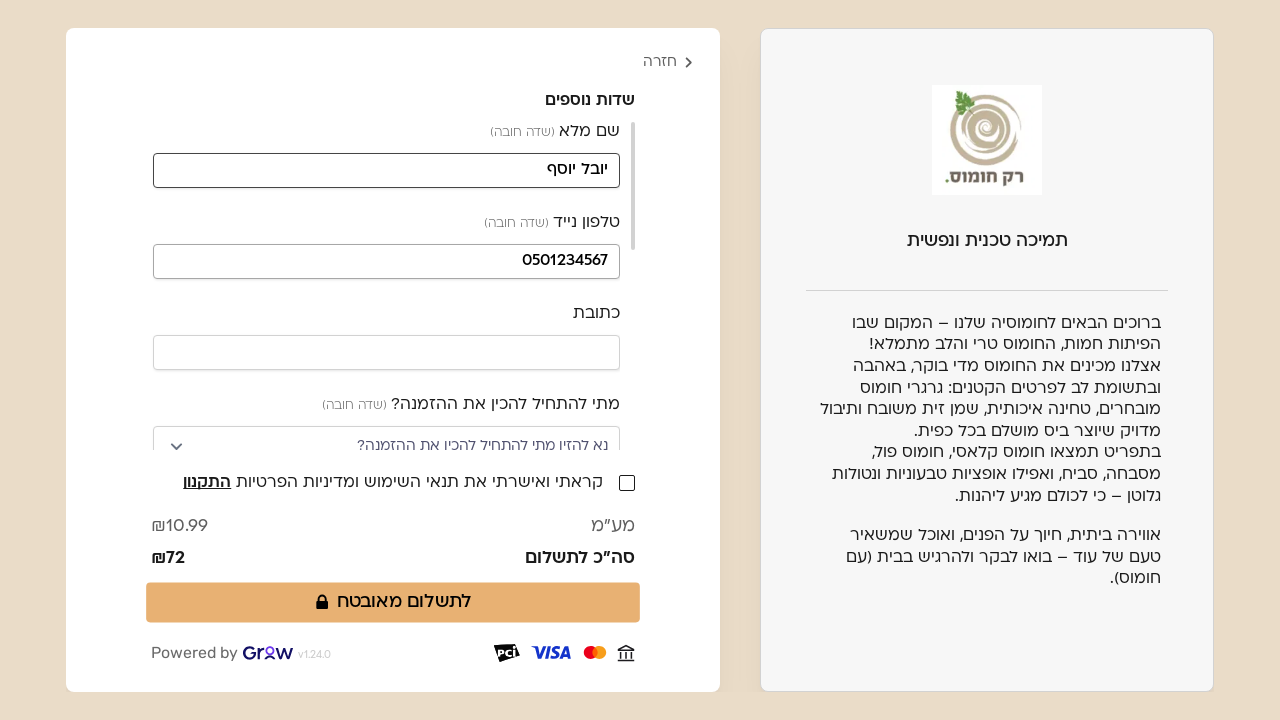

Filled address field with invalid address containing only numbers '123456' on input[type='text']:visible >> nth=2
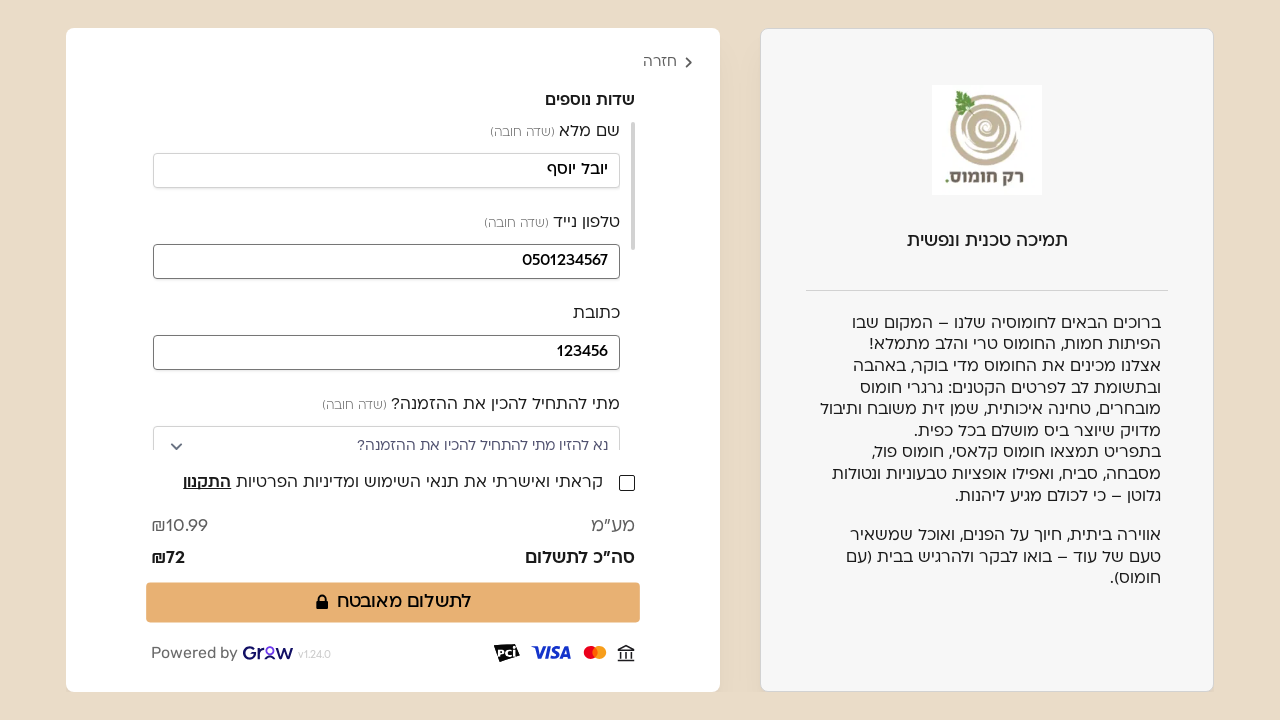

Clicked first dropdown menu at (397, 441) on span[class^='additional-fields_dropdown-trigger-padding__'] >> nth=0
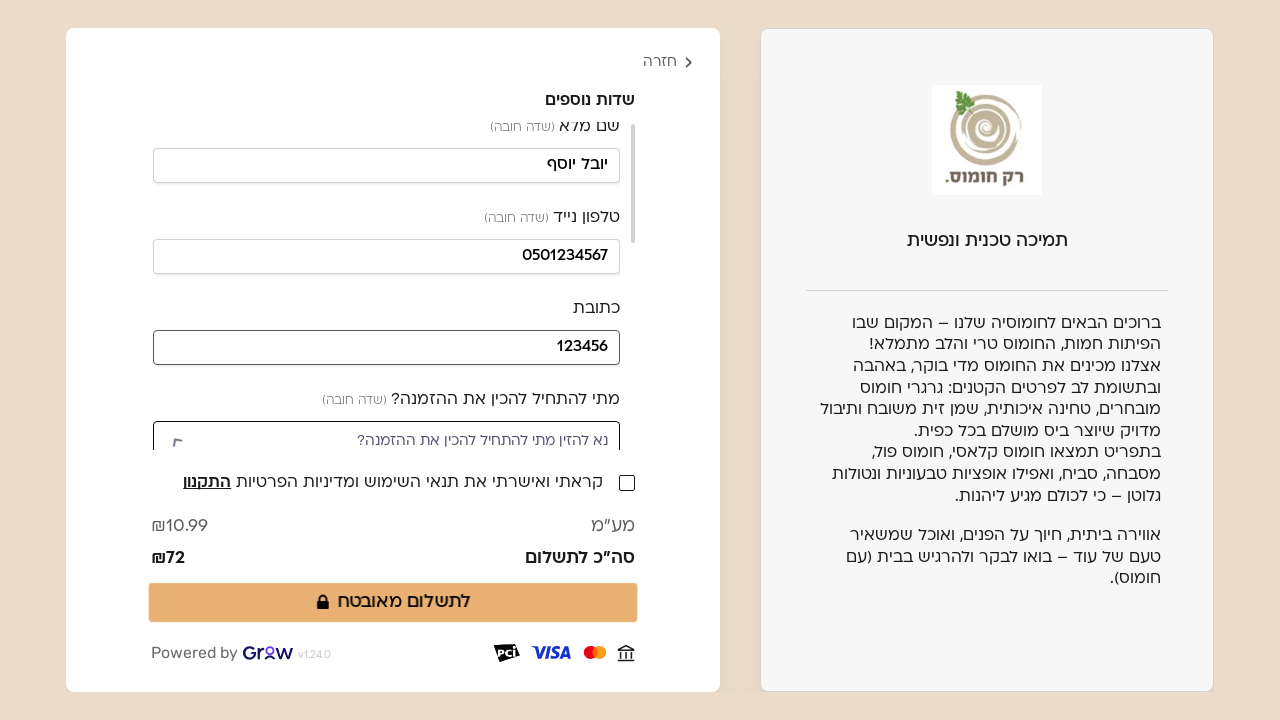

Selected 'מיד' (immediately) option from dropdown at (598, 130) on li span >> internal:has-text="\u05de\u05d9\u05d3"i
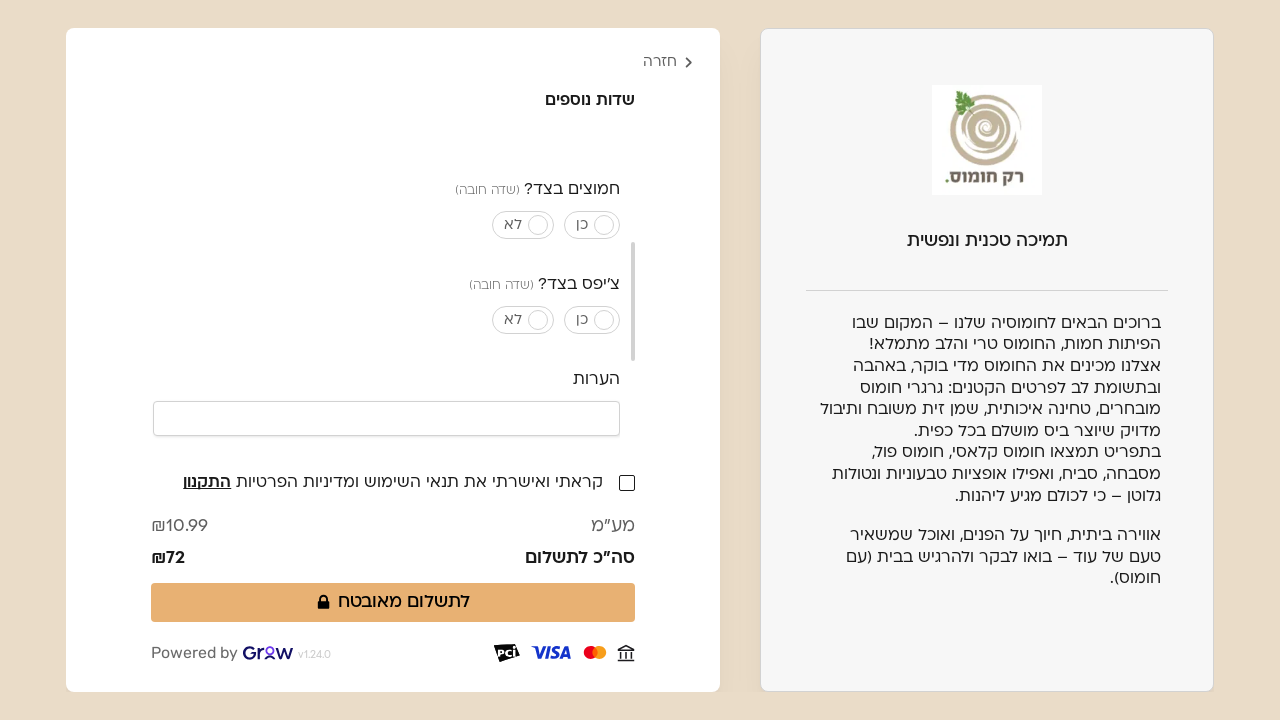

Selected 'כן' (yes) for pickles option (fallback) at (582, 161) on label:has-text('כן') >> nth=0
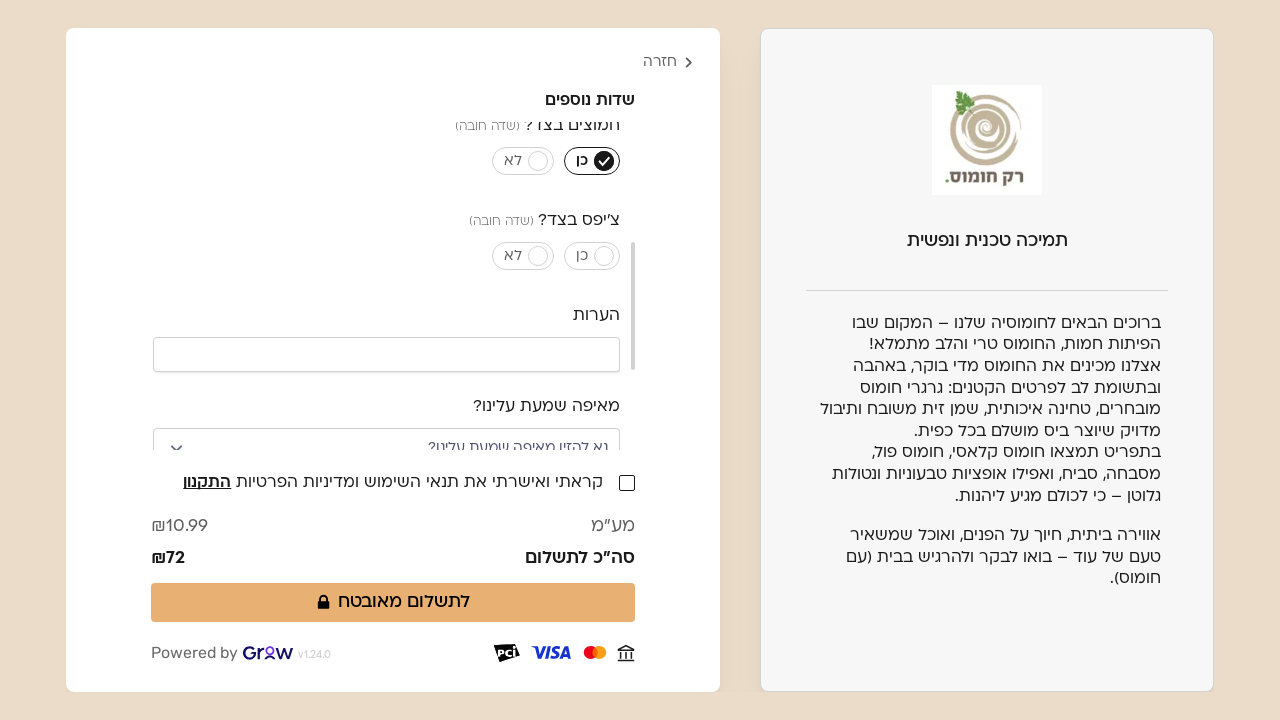

Selected 'לא' (no) for chips option (fallback) at (513, 256) on label:has-text('לא') >> nth=1
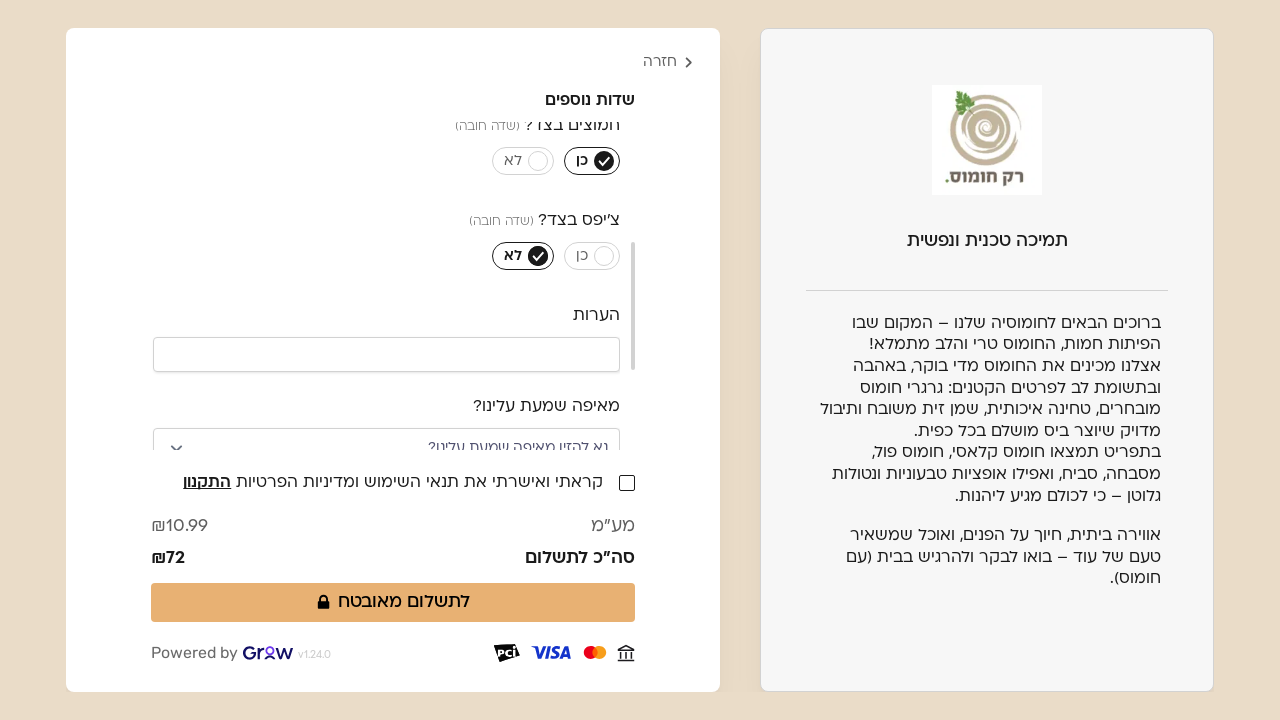

Clicked source dropdown menu at (397, 441) on span[class^='additional-fields_dropdown-trigger-padding__'] >> nth=1
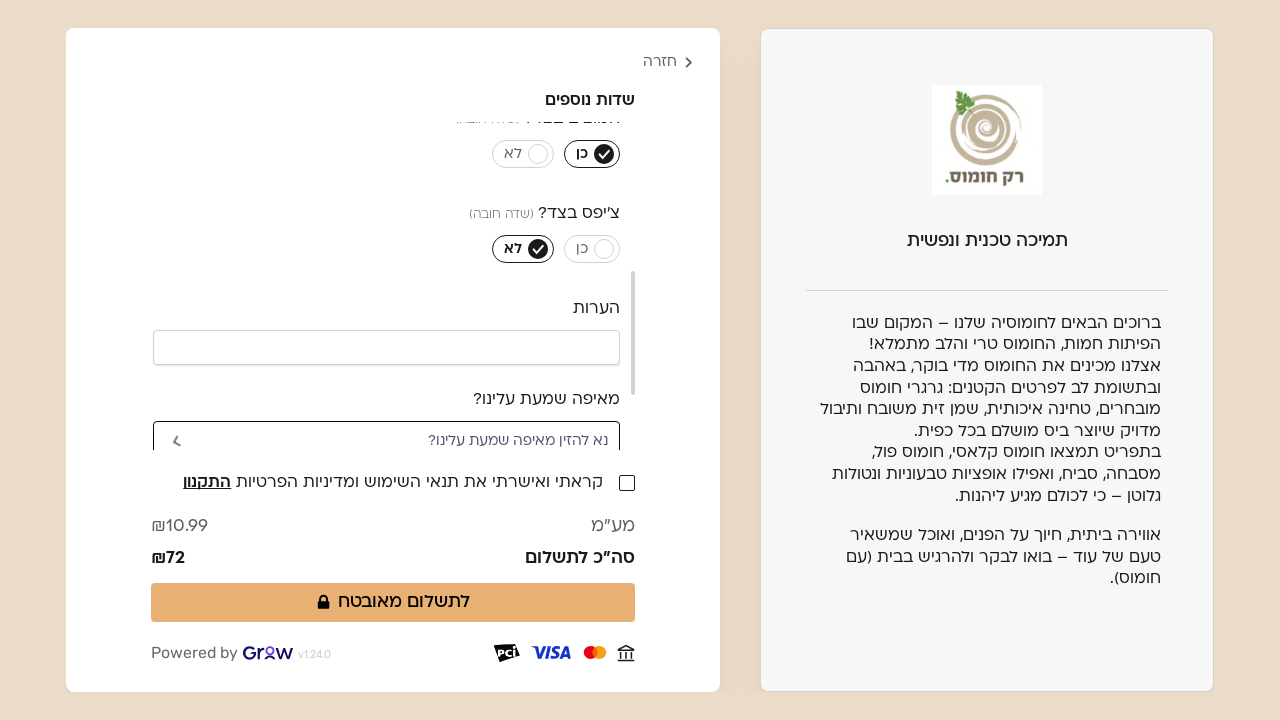

Selected 'פייסבוק' (Facebook) as source at (585, 286) on li span >> internal:has-text="\u05e4\u05d9\u05d9\u05e1\u05d1\u05d5\u05e7"i
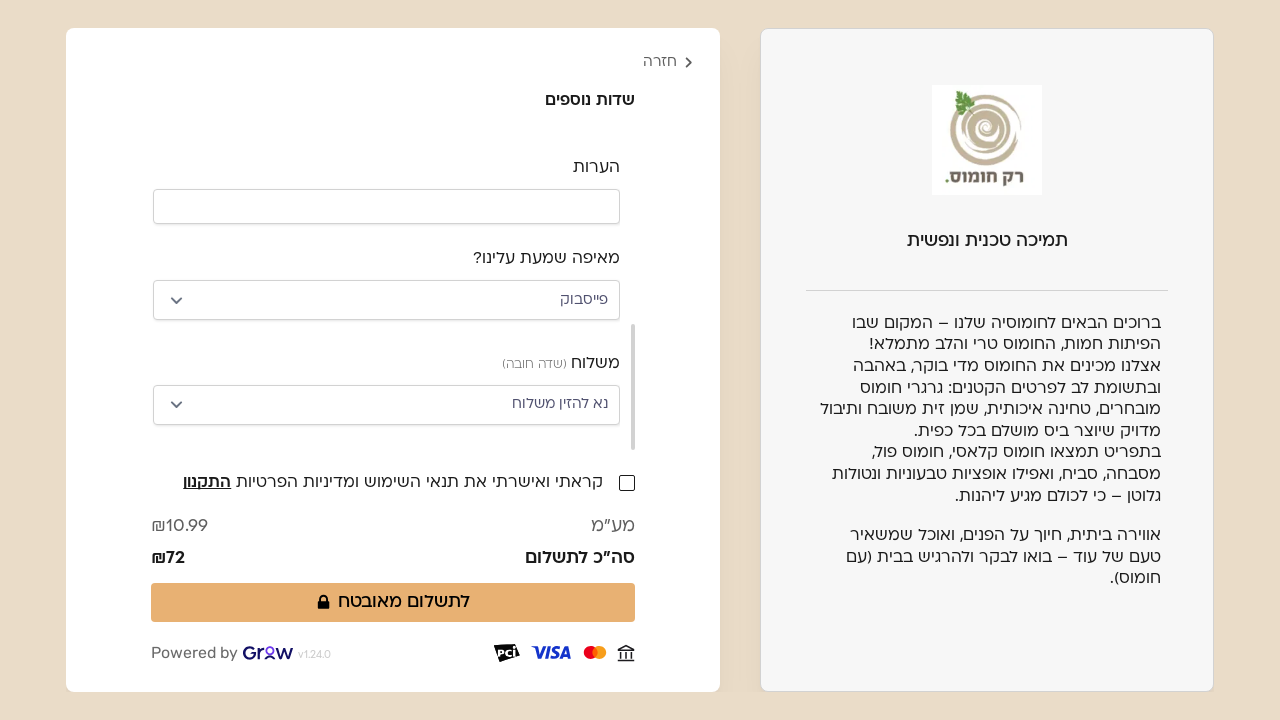

Clicked delivery method dropdown menu at (397, 405) on span[class^='additional-fields_dropdown-trigger-padding__'] >> nth=2
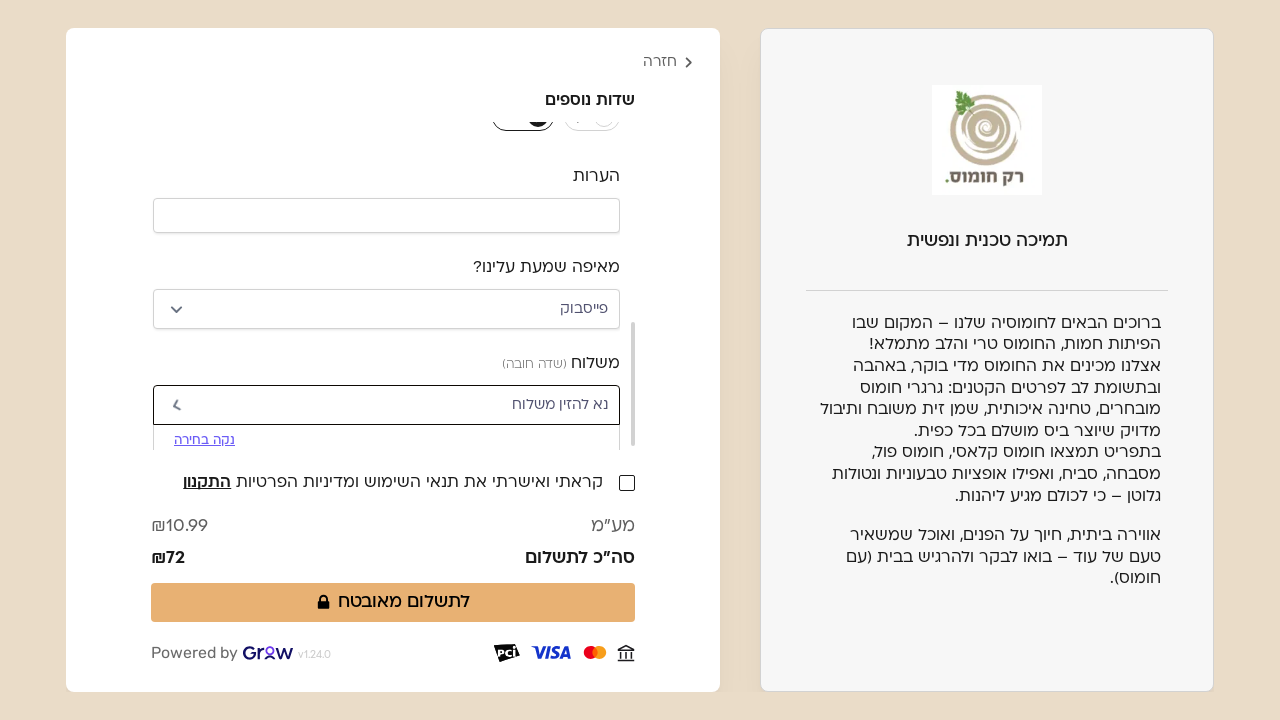

Selected 'איסוף' (pickup) as delivery method at (591, 366) on li span >> internal:has-text="\u05d0\u05d9\u05e1\u05d5\u05e3"i
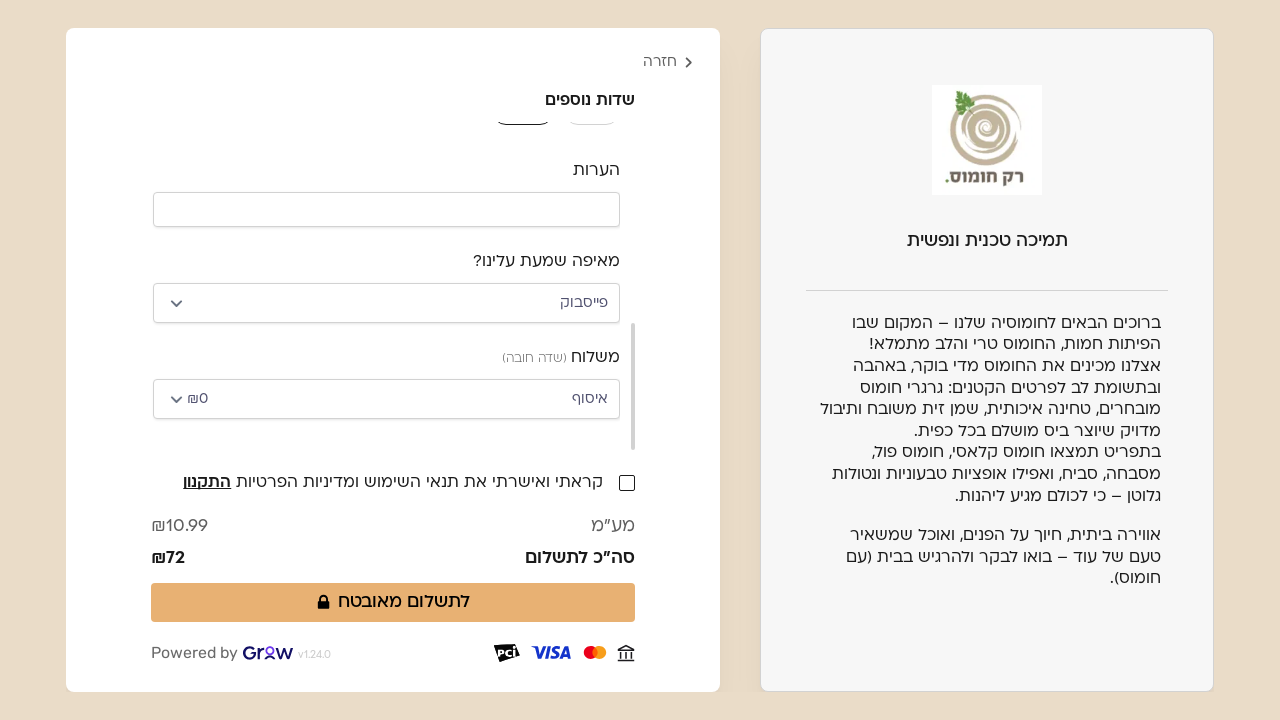

Accepted terms and conditions checkbox at (409, 483) on label[for='termsCheckbox']
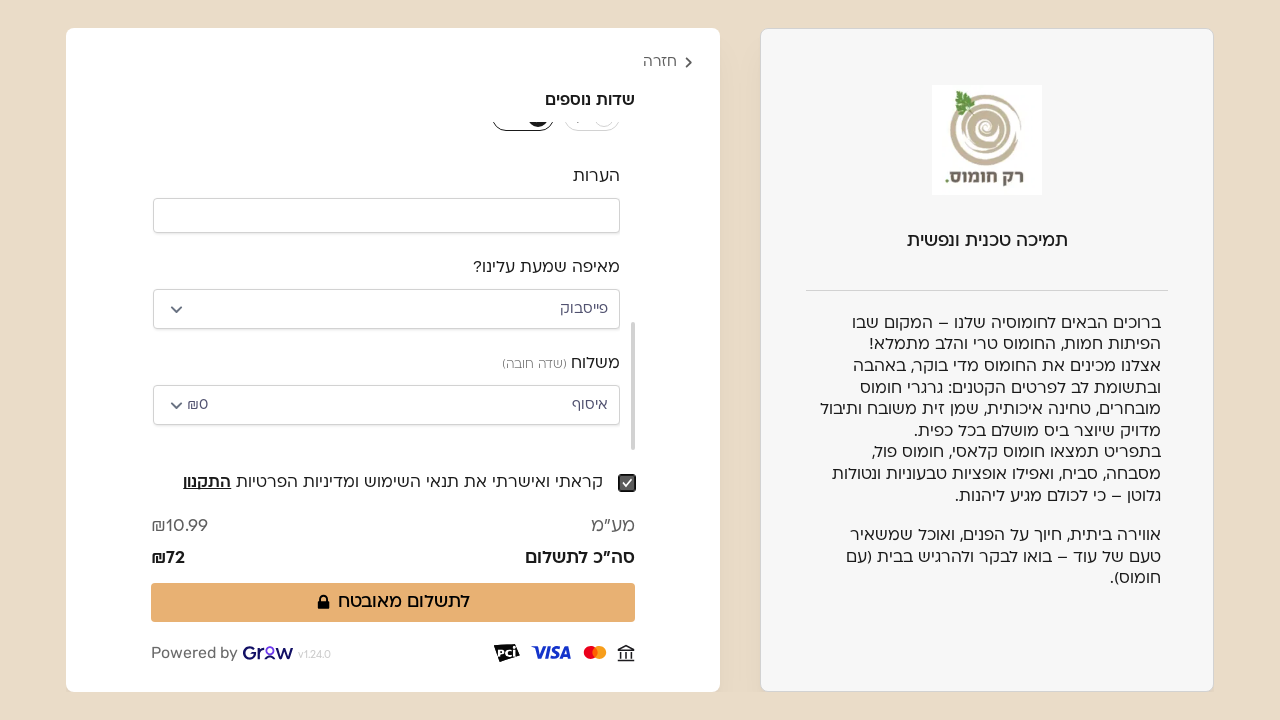

Located payment button element
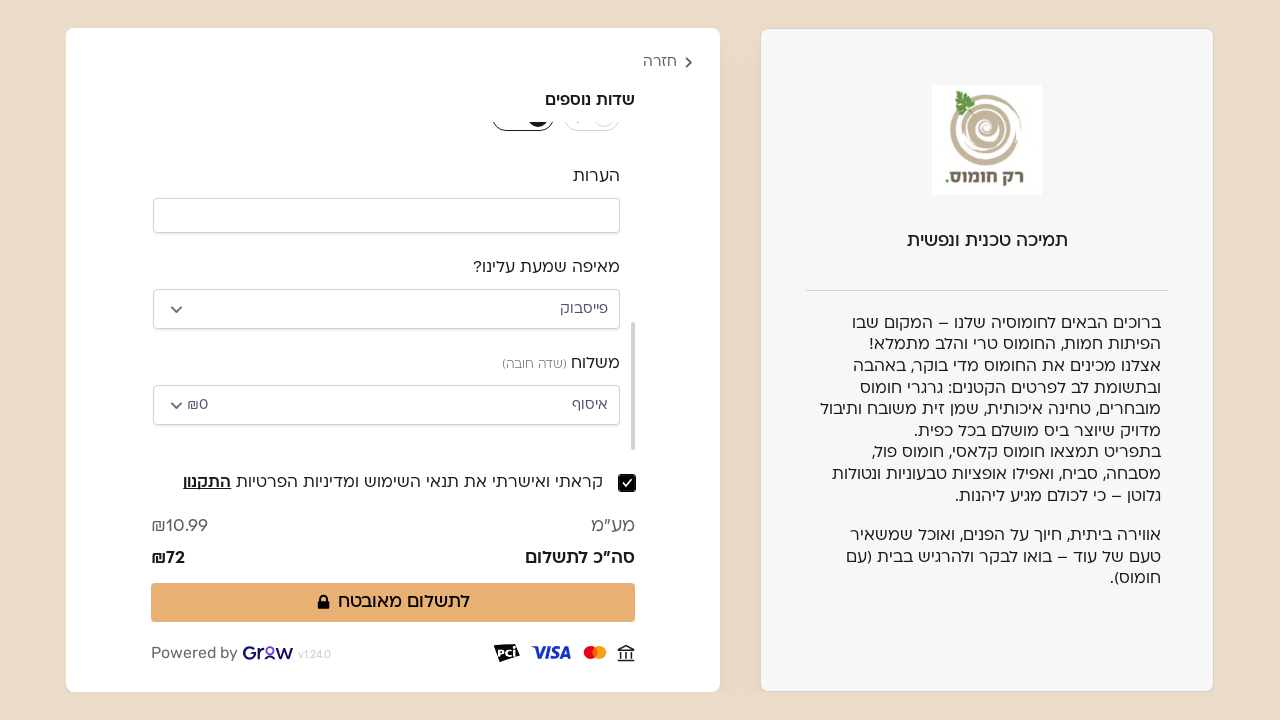

Waited 1 second for form validation to complete
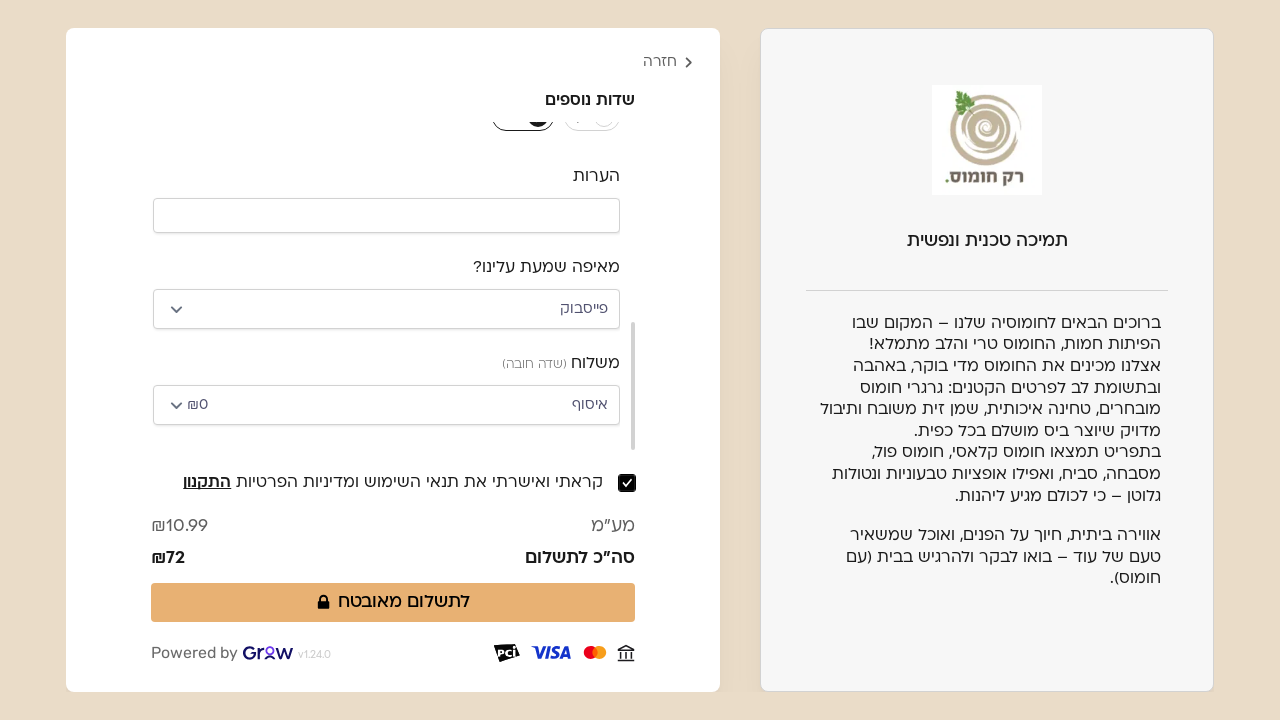

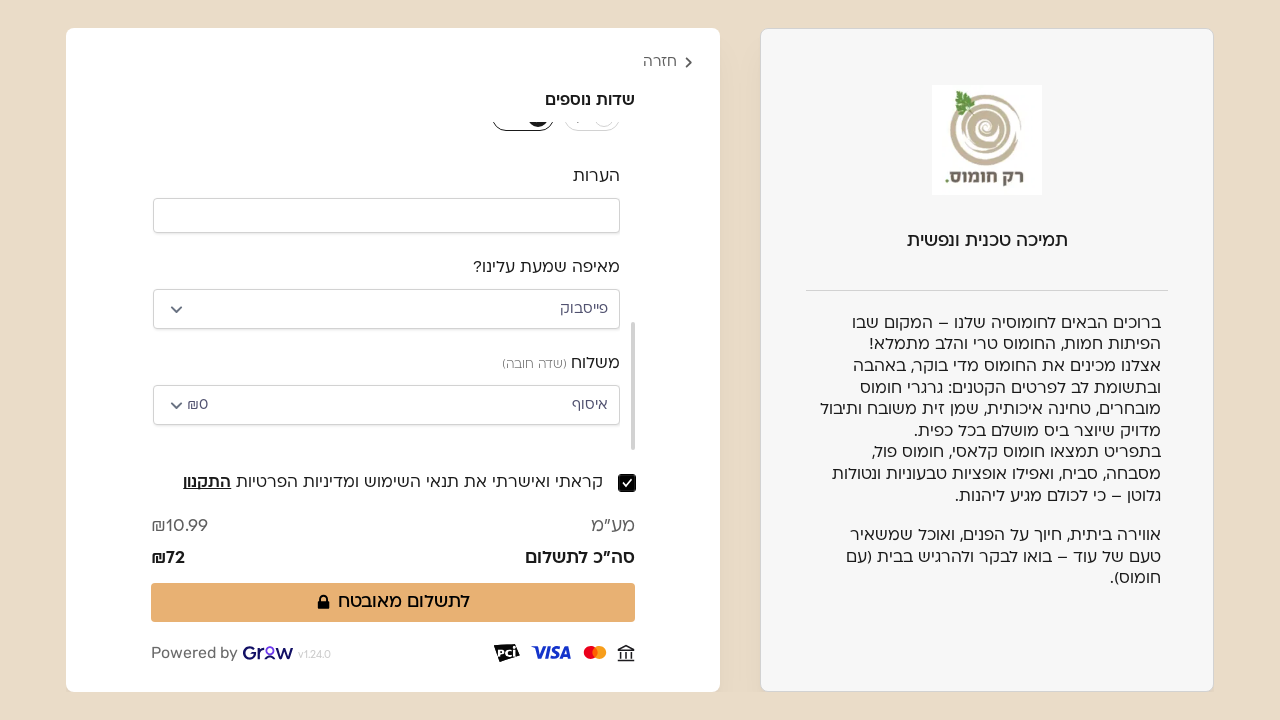